Launches Firefox browser and navigates to Tiki.vn homepage

Starting URL: https://tiki.vn/

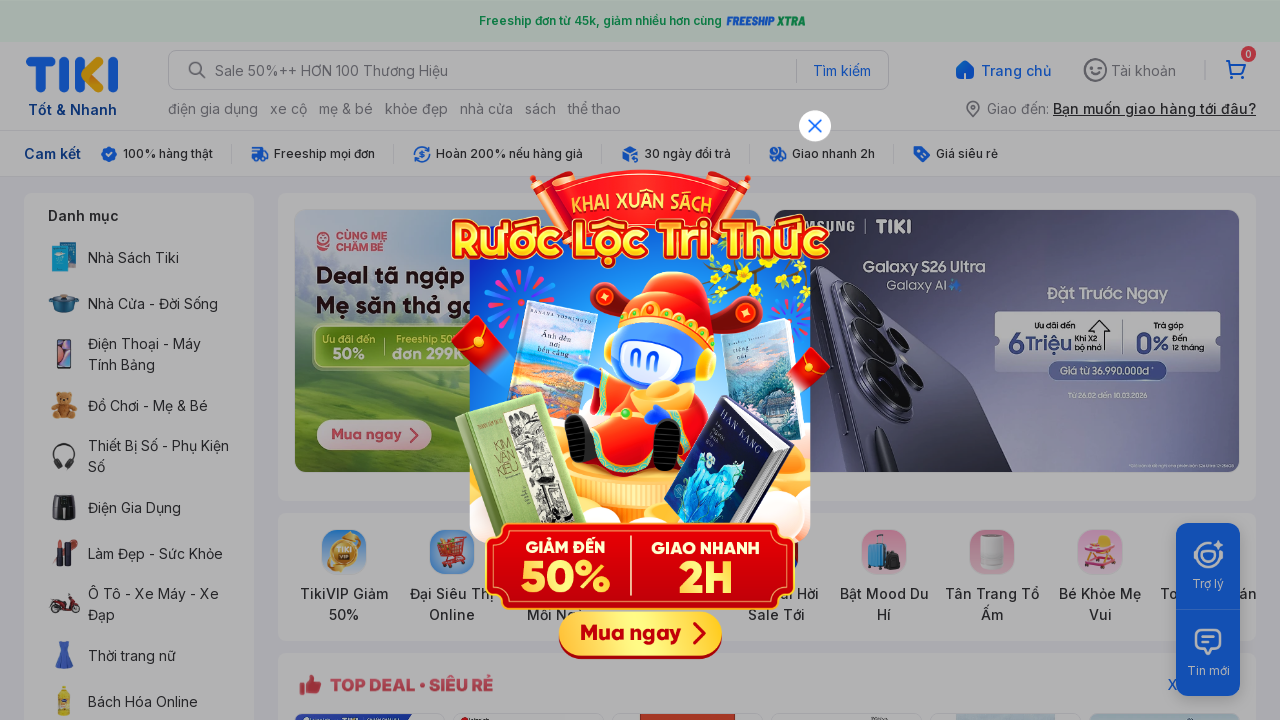

Waited for Tiki.vn homepage DOM to be fully loaded
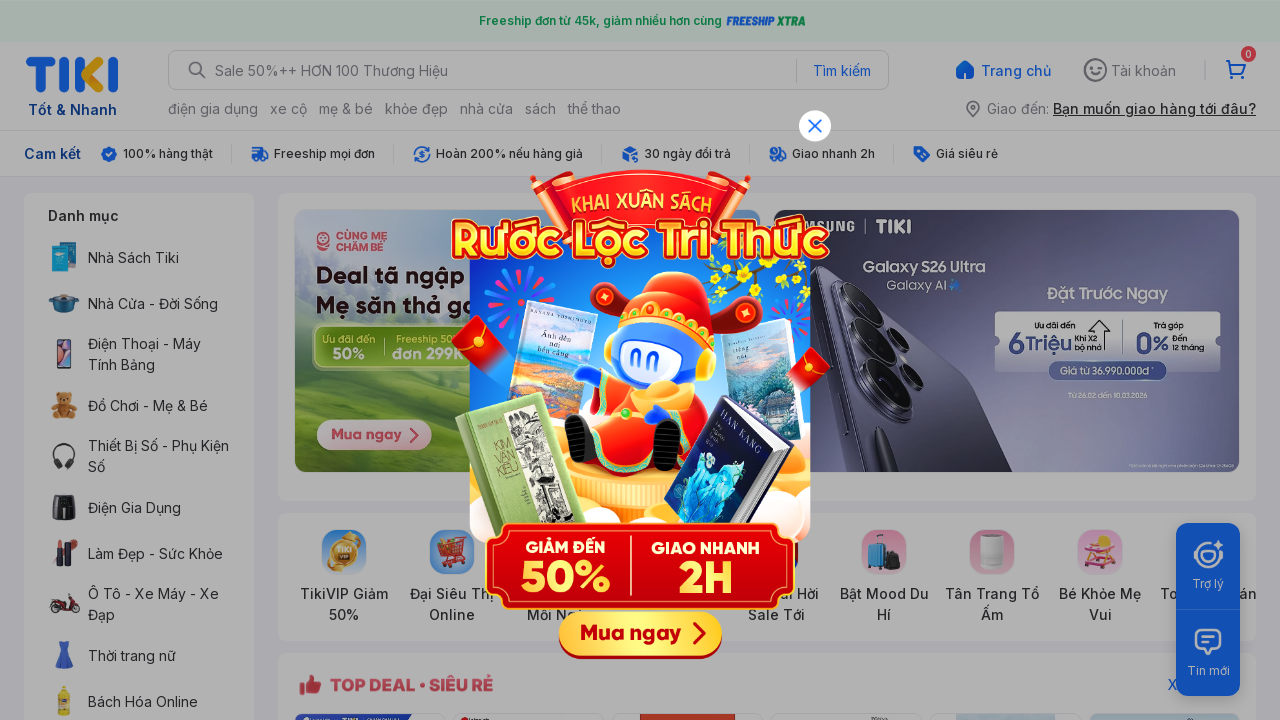

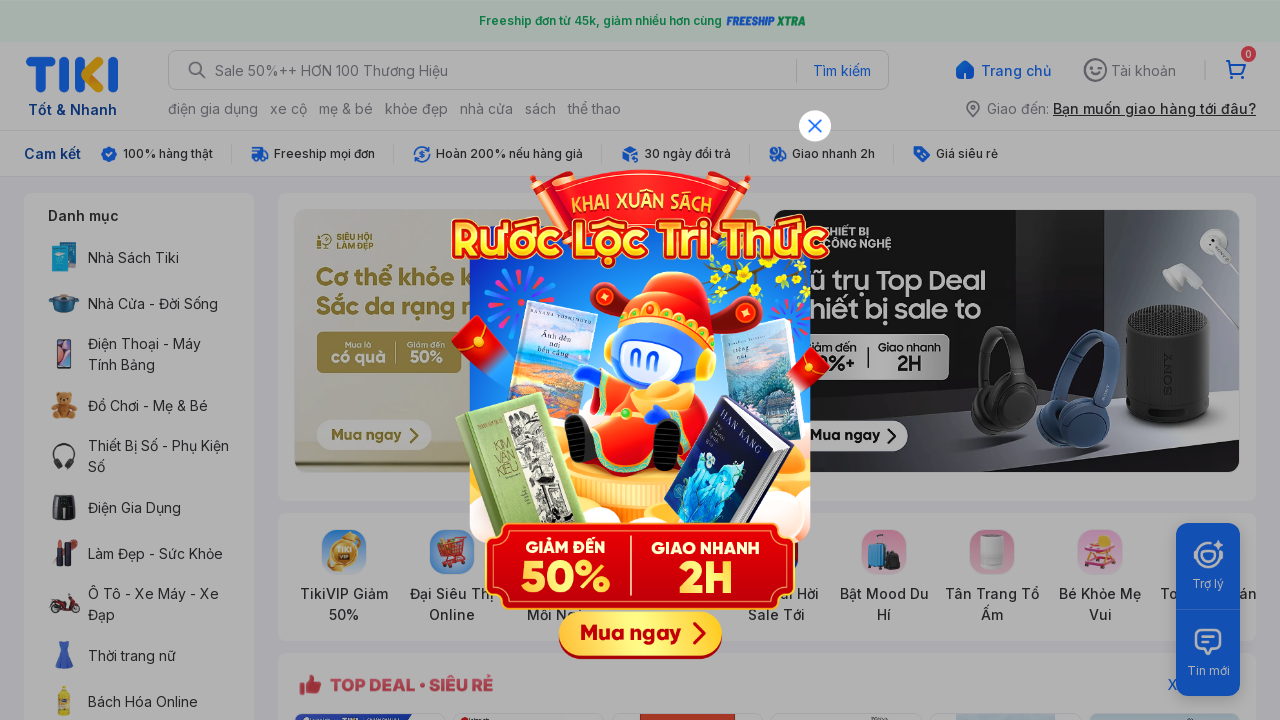